Tests that clicking login without credentials shows an error message

Starting URL: https://the-internet.herokuapp.com/

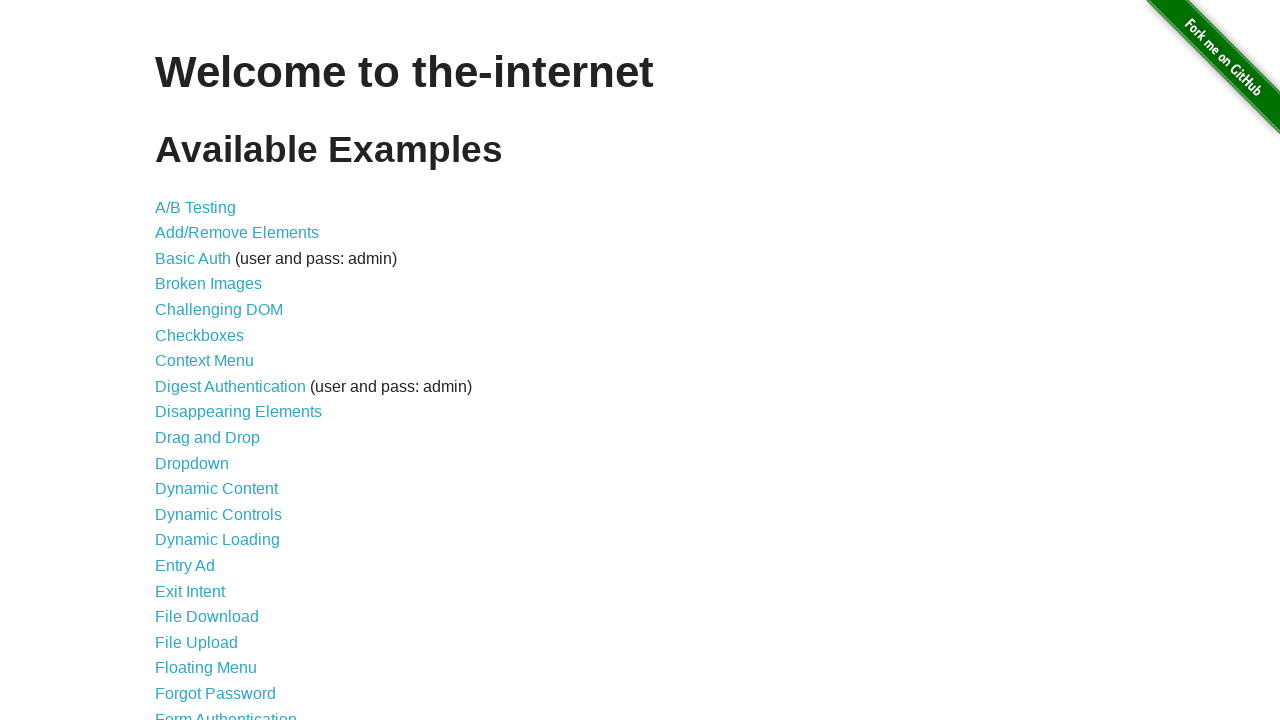

Clicked Form Authentication link to navigate to login page at (226, 712) on xpath=//a[normalize-space()='Form Authentication']
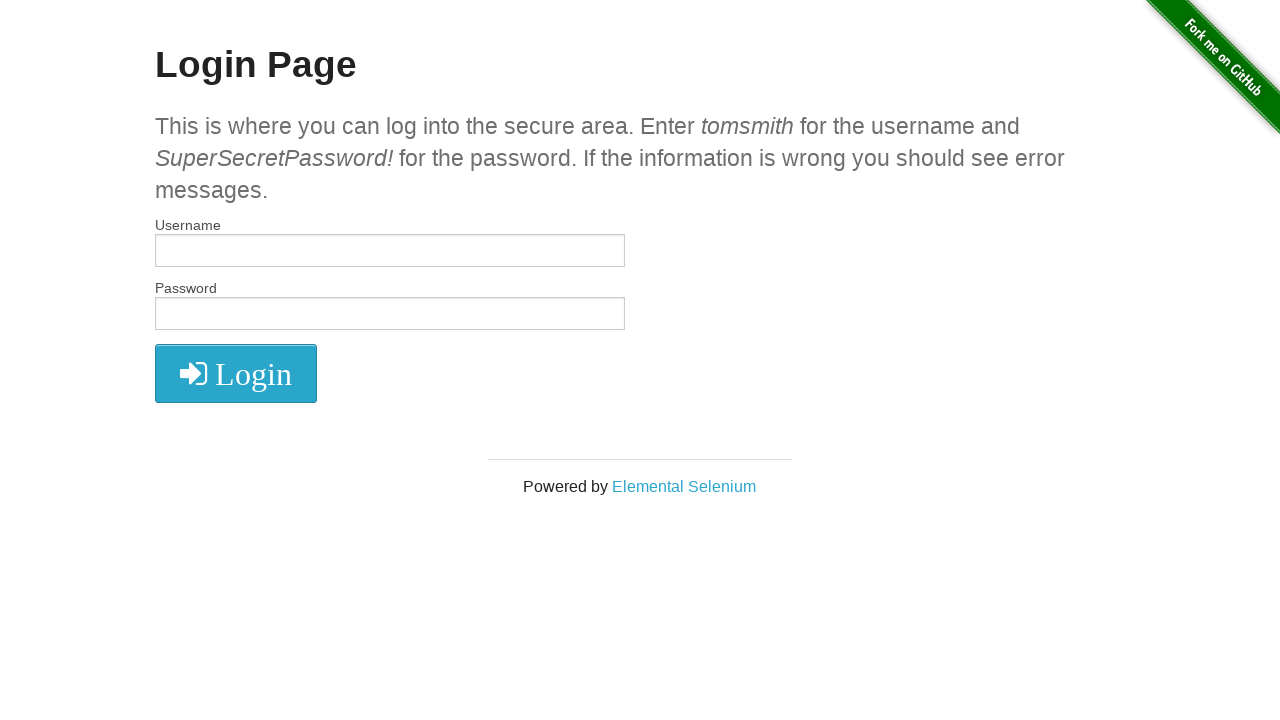

Clicked login button without entering credentials at (236, 373) on xpath=//*[@id='login']/button
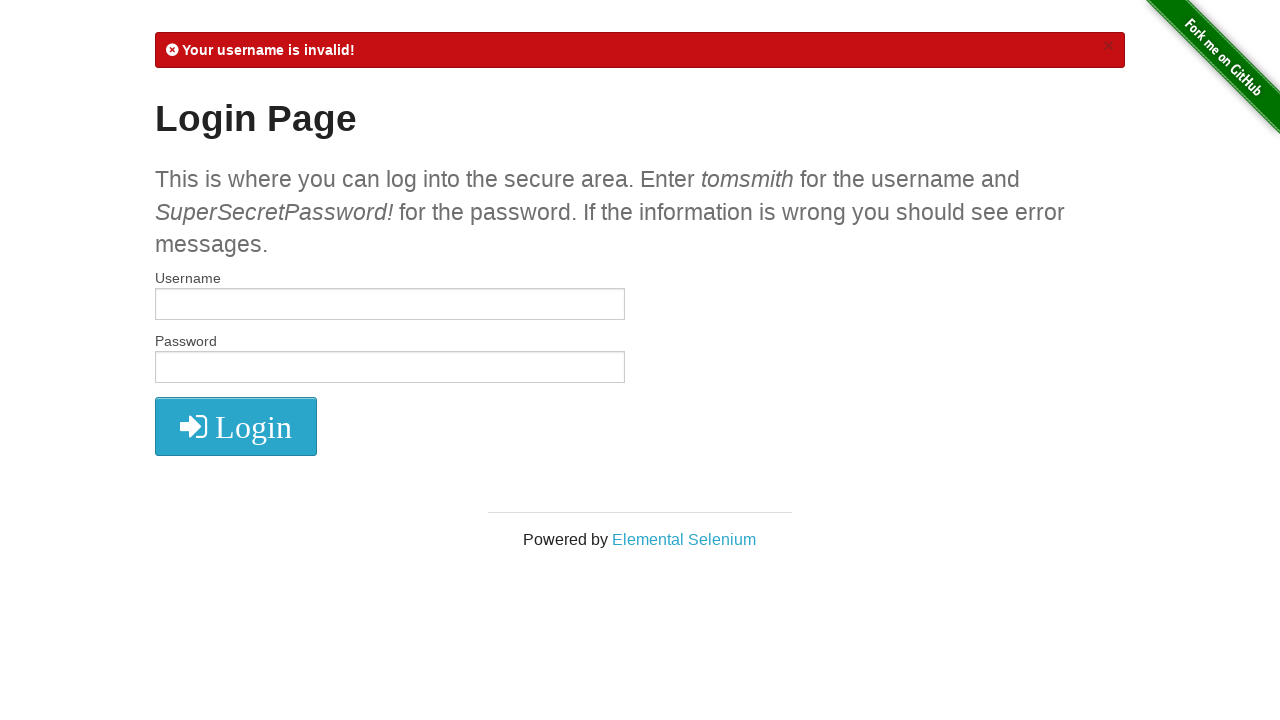

Verified error message is displayed
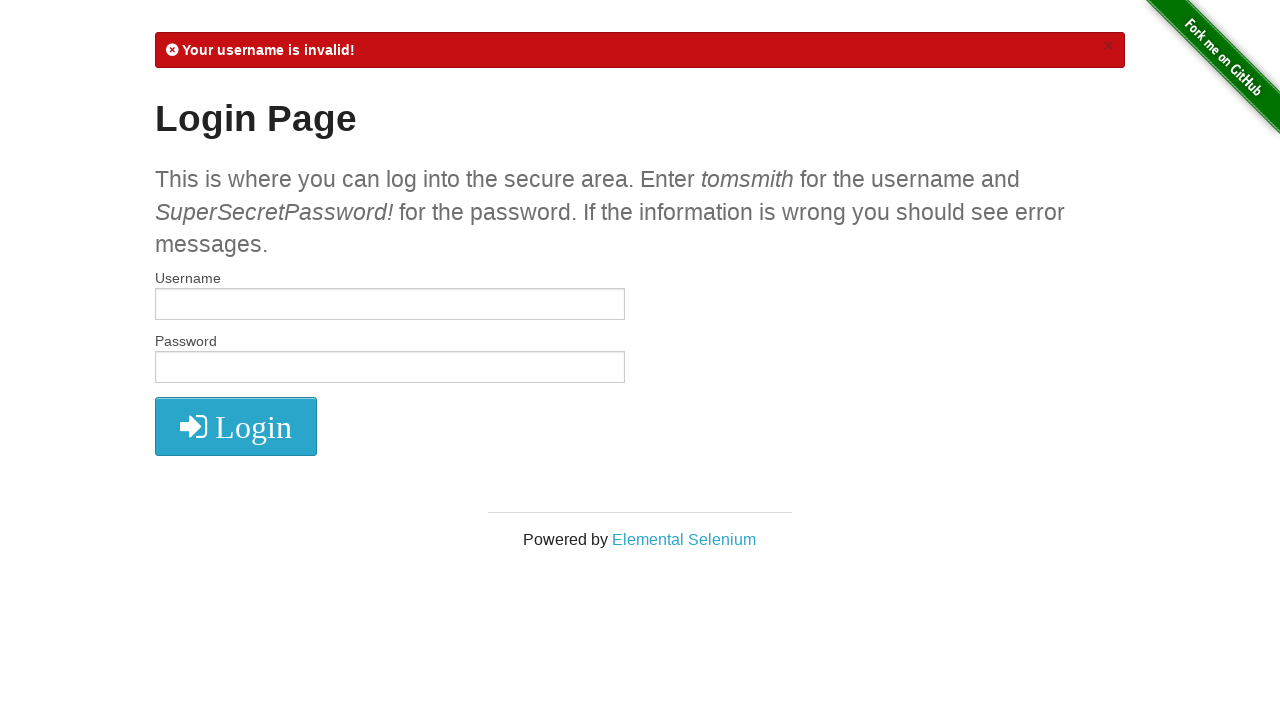

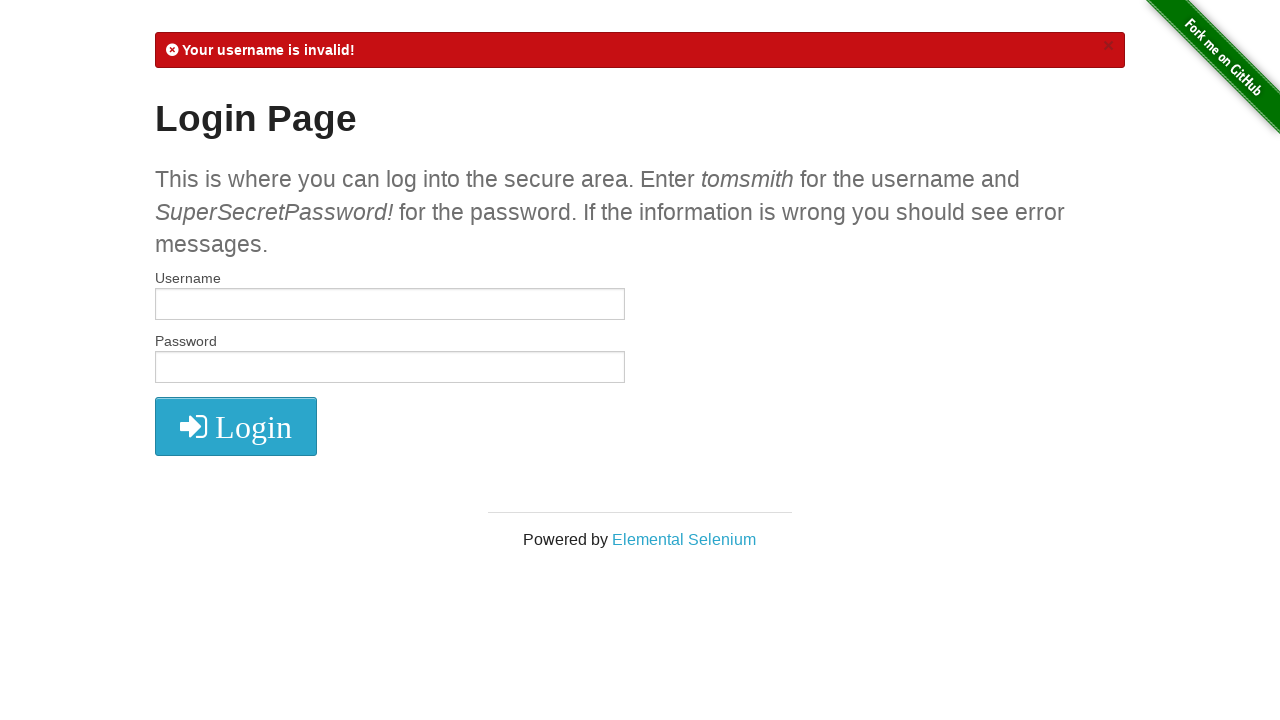